Navigates to a job portal website and clicks on the Jobs menu item to access the jobs page

Starting URL: https://alchemy.hguy.co/jobs/

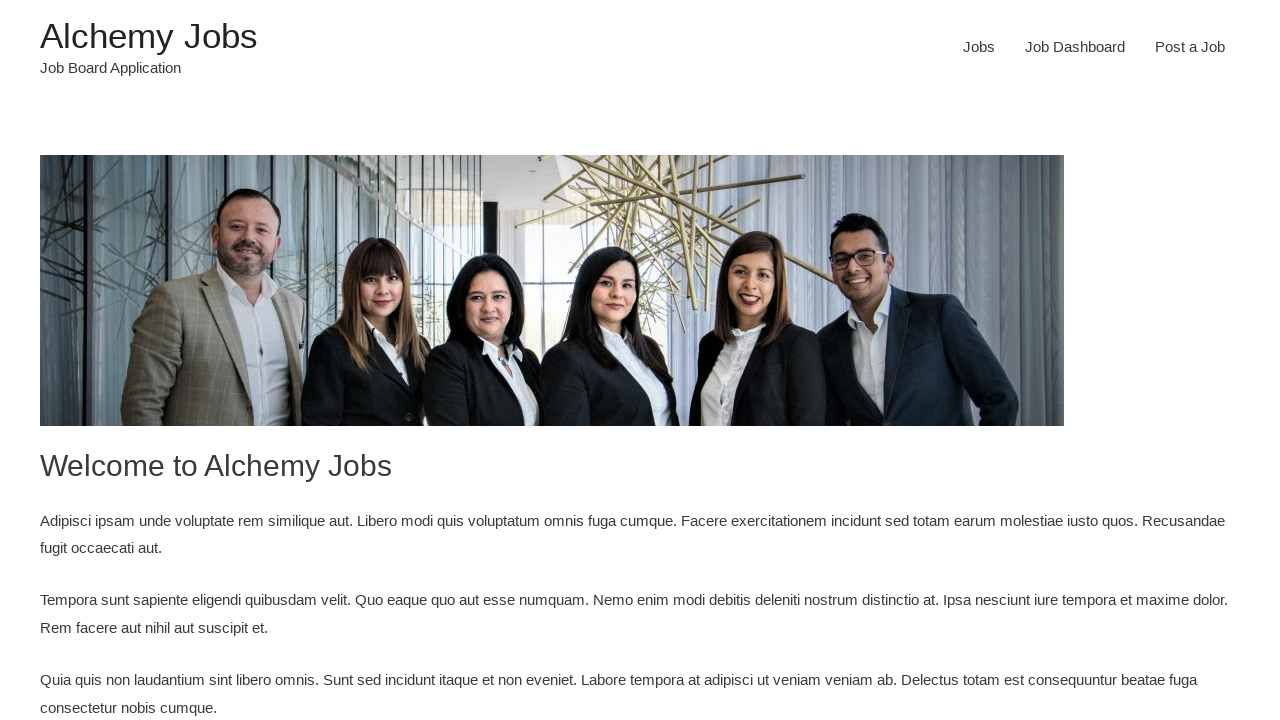

Clicked on Jobs menu item at (979, 47) on #menu-item-24
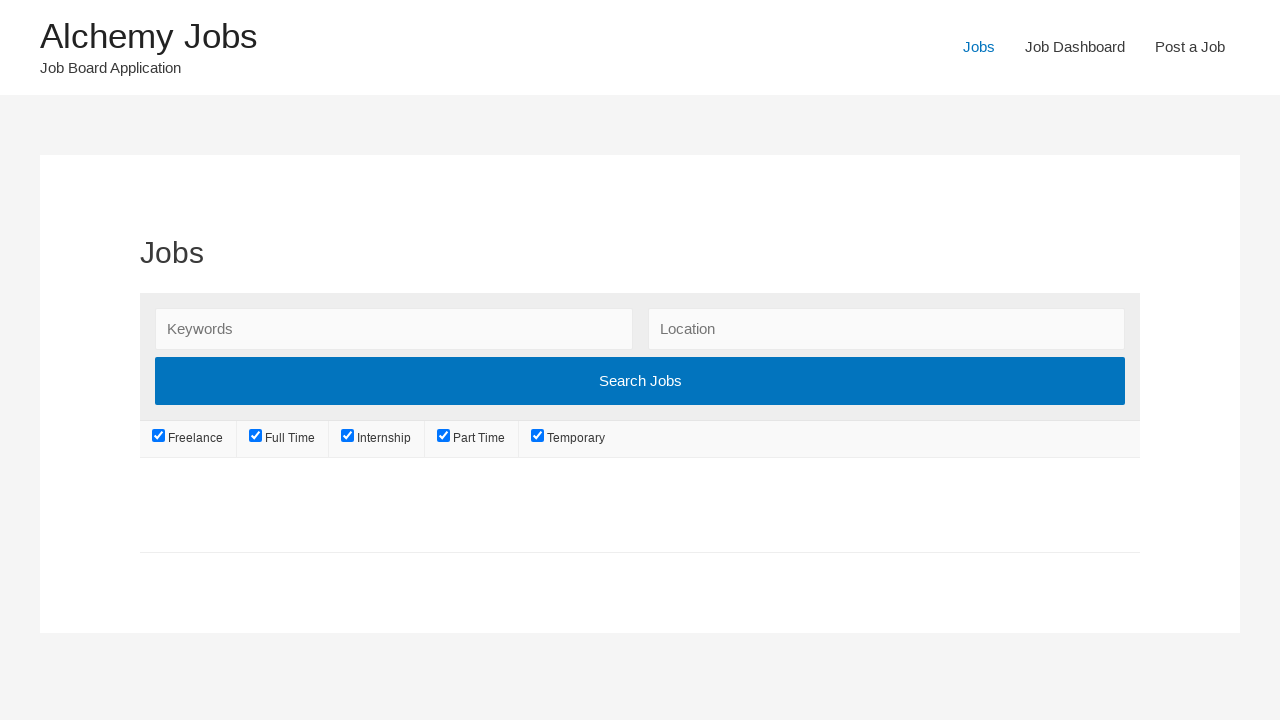

Job portal page loaded successfully
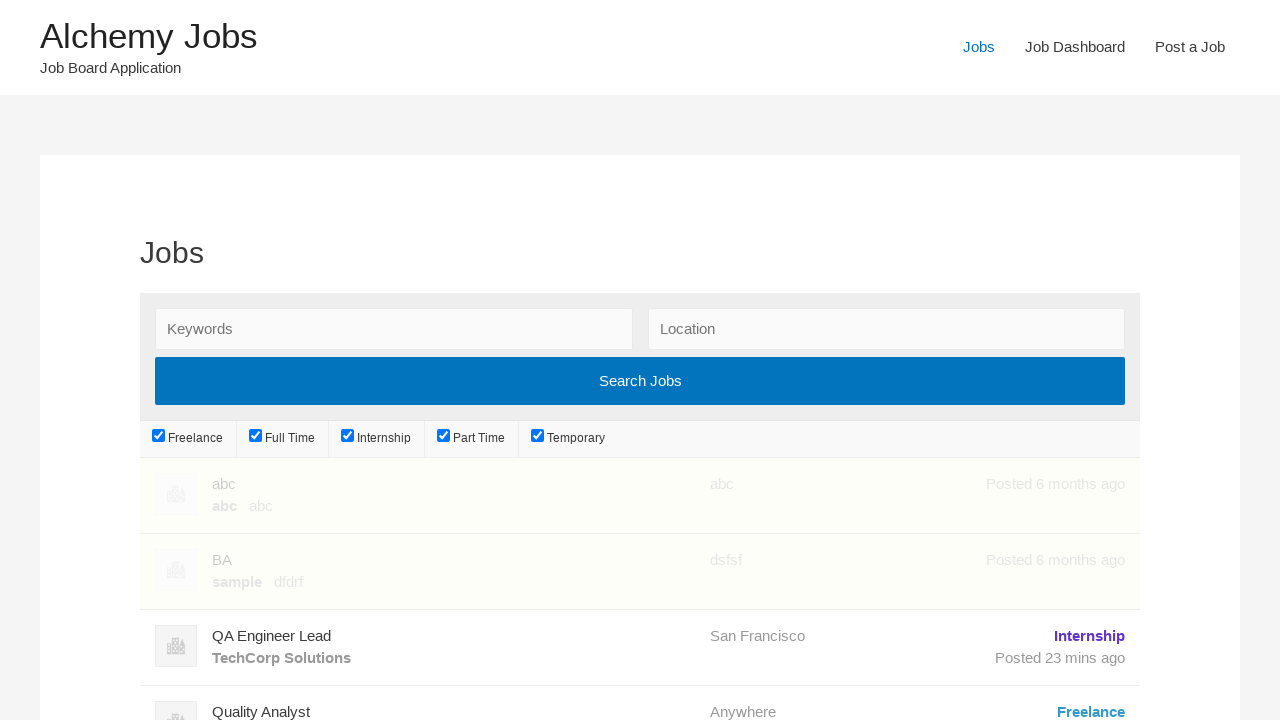

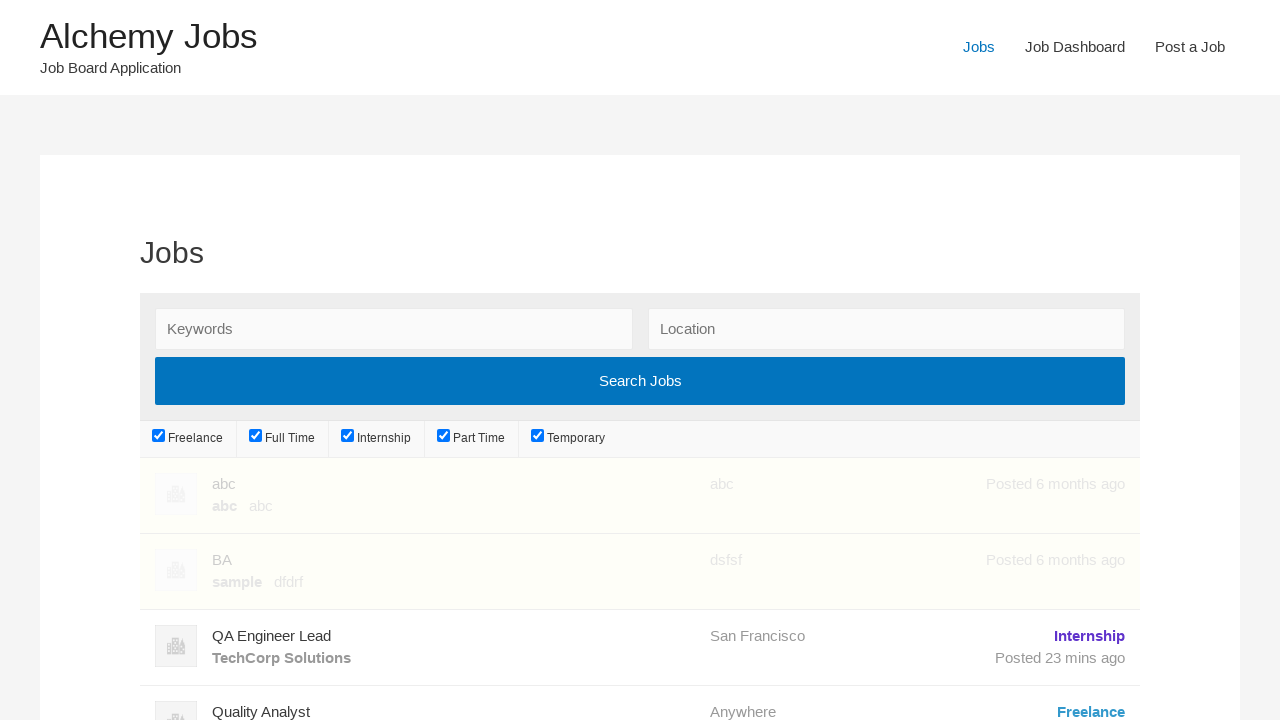